Tests the text box form on demoqa.com by filling in full name, email, current address, then copying the current address to permanent address using keyboard shortcuts, and submitting the form.

Starting URL: https://demoqa.com/text-box

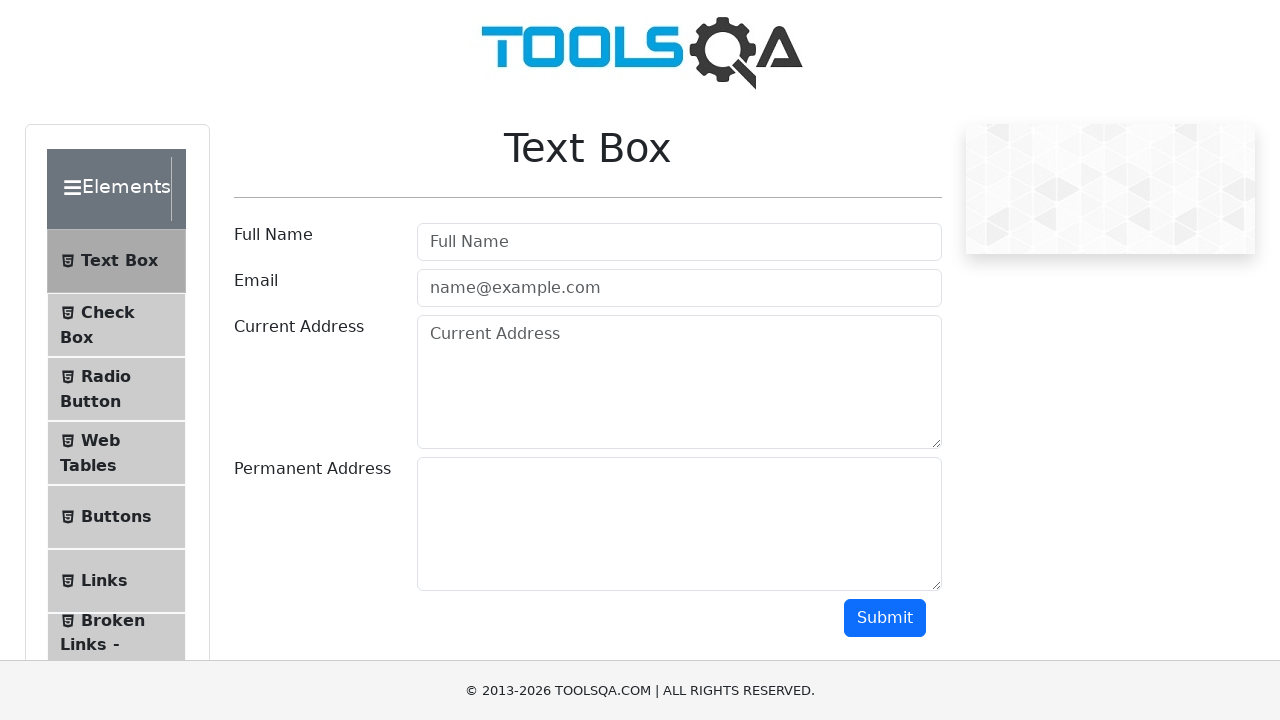

Filled full name field with 'Marco Delgado' on #userName
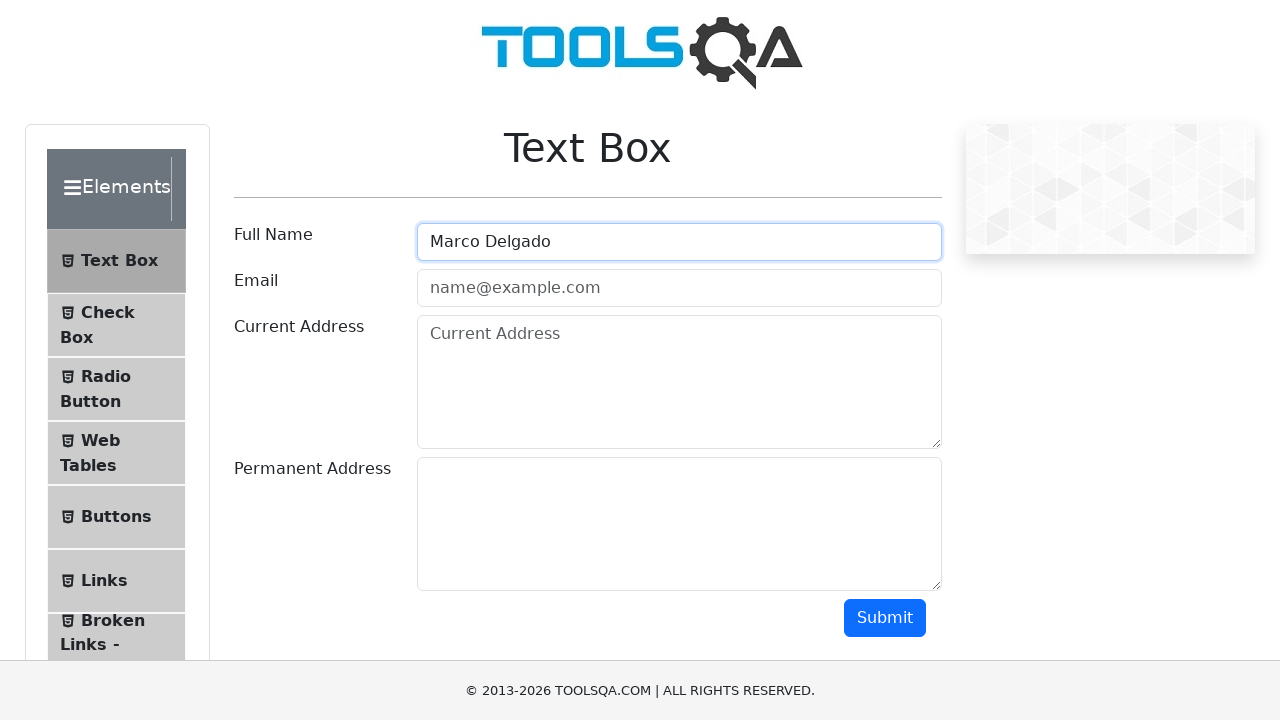

Filled email field with 'marco.delgado@example.com' on #userEmail
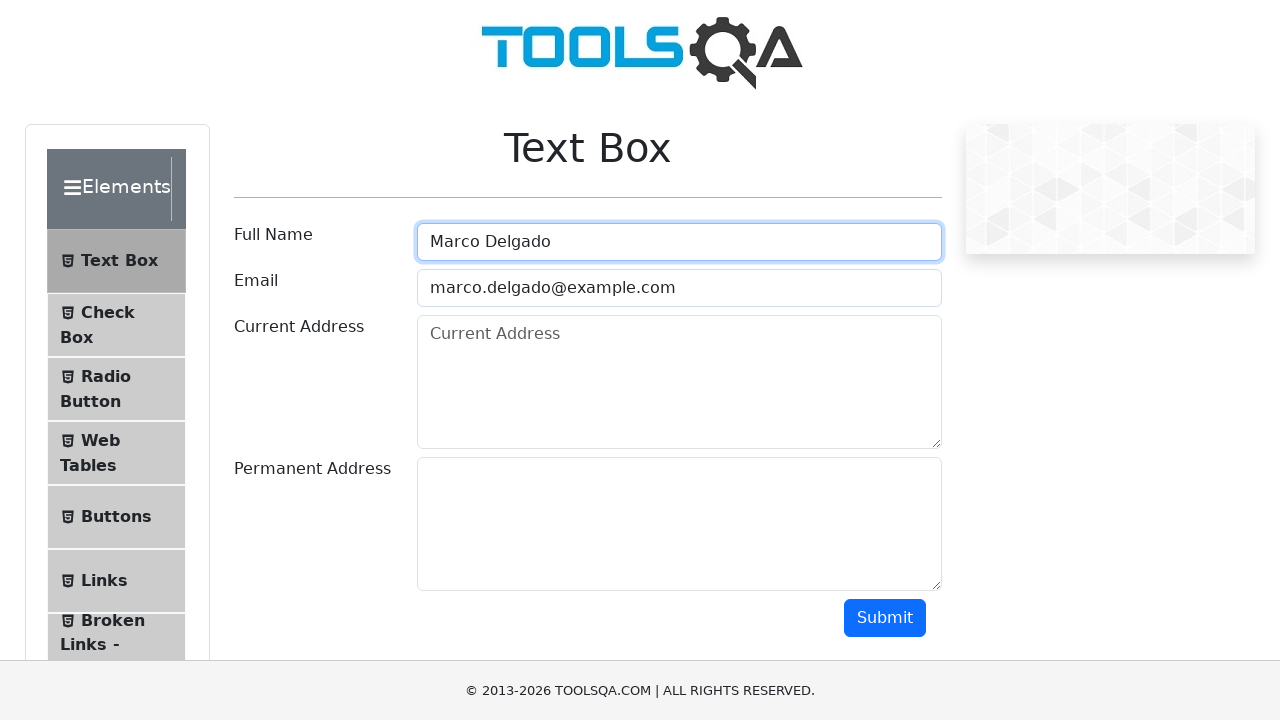

Filled current address field with '742 Oak Avenue Springfield' on #currentAddress
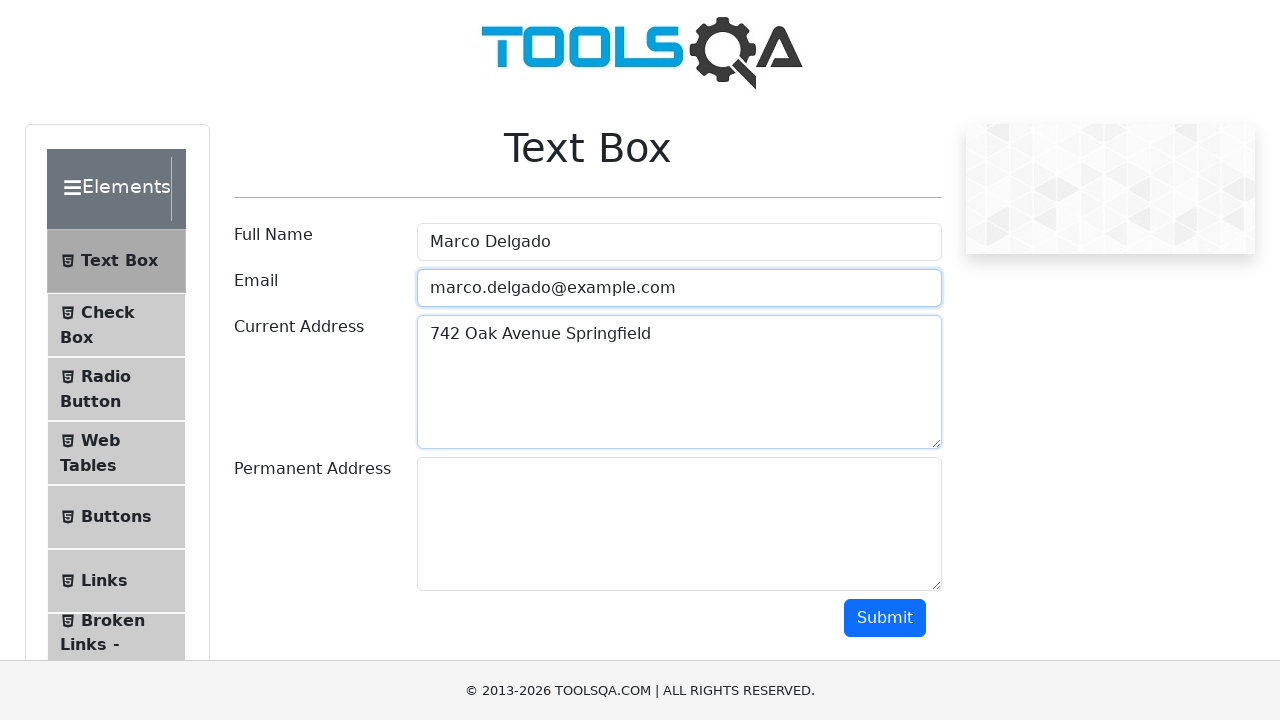

Selected all text in current address field using Ctrl+A
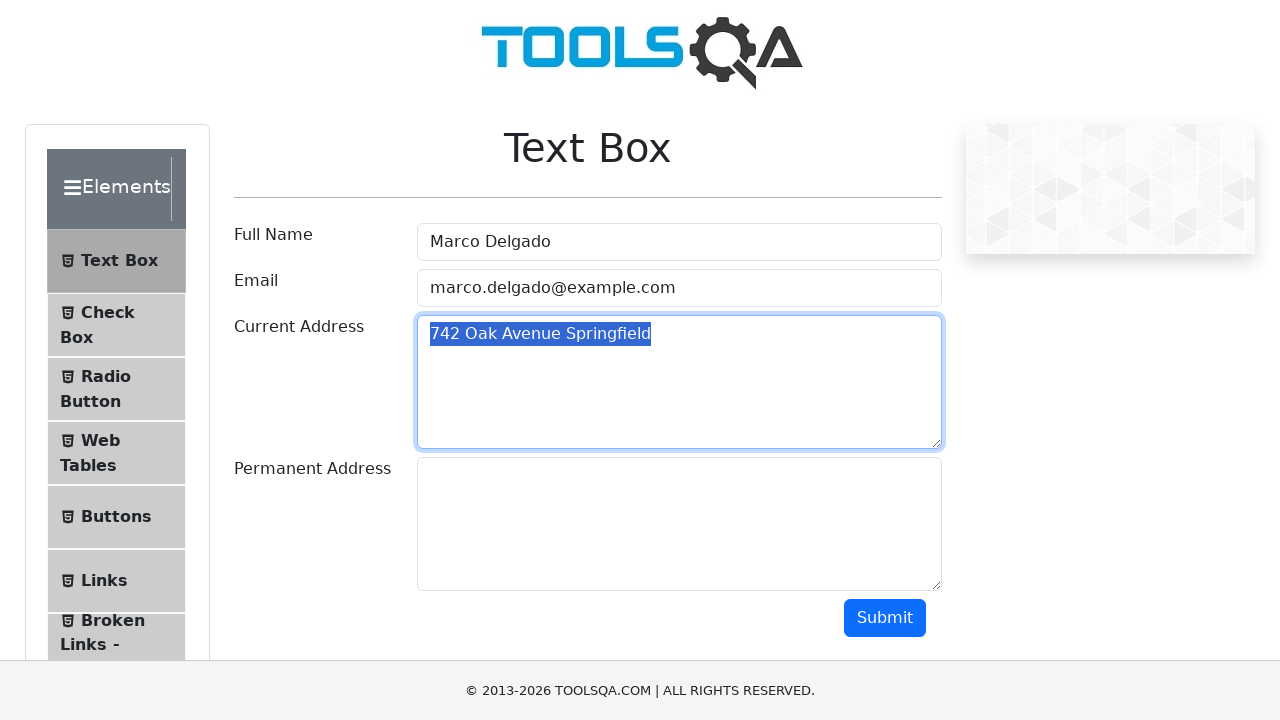

Copied selected current address text using Ctrl+C
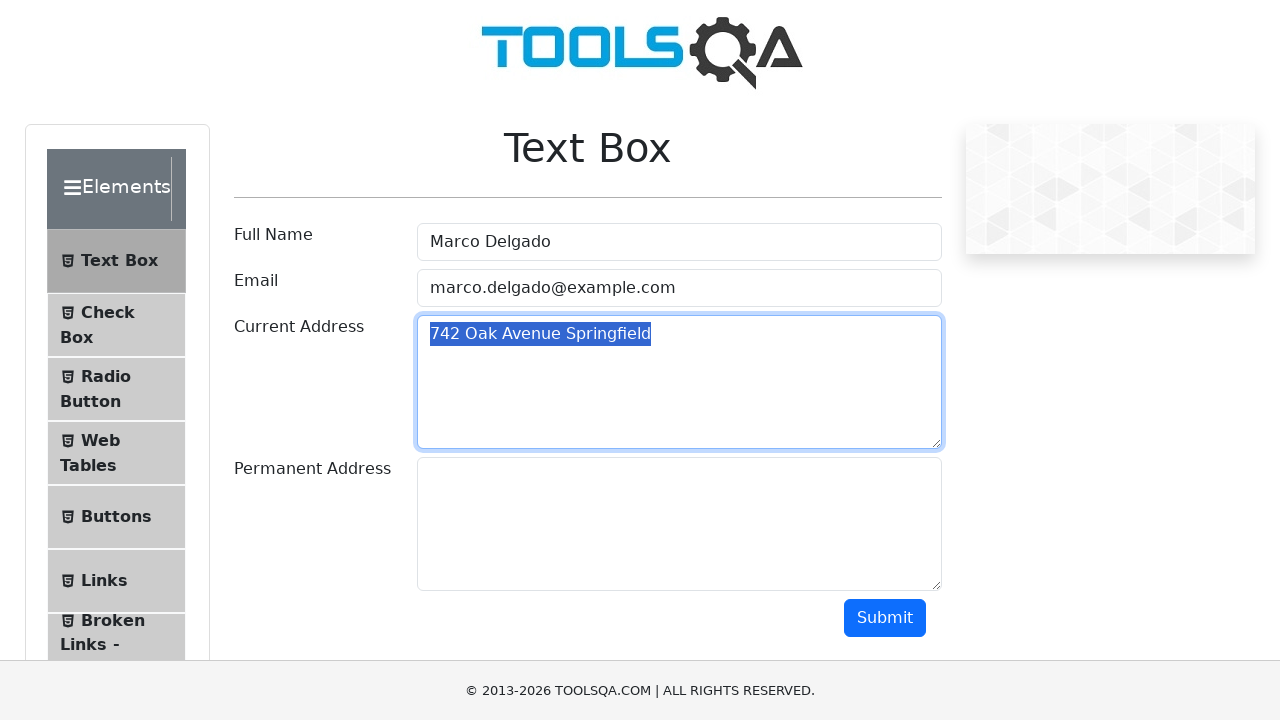

Clicked on permanent address field at (679, 524) on #permanentAddress
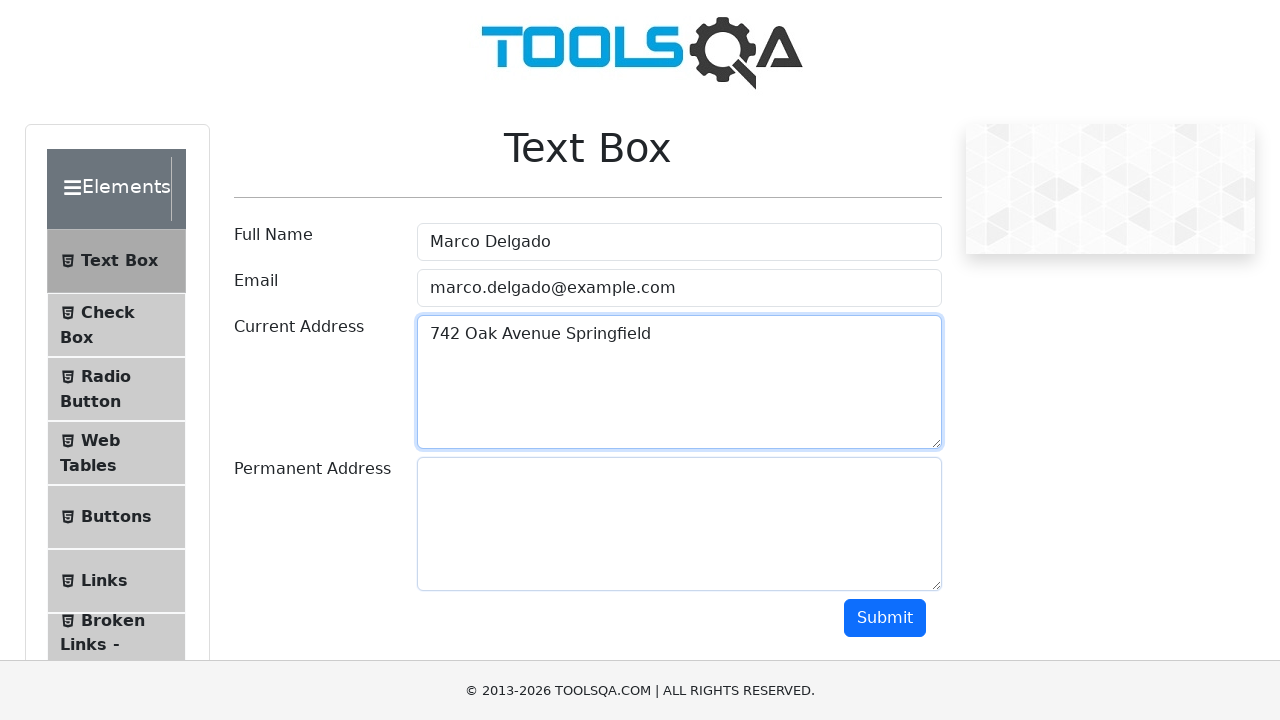

Pasted current address to permanent address field using Ctrl+V
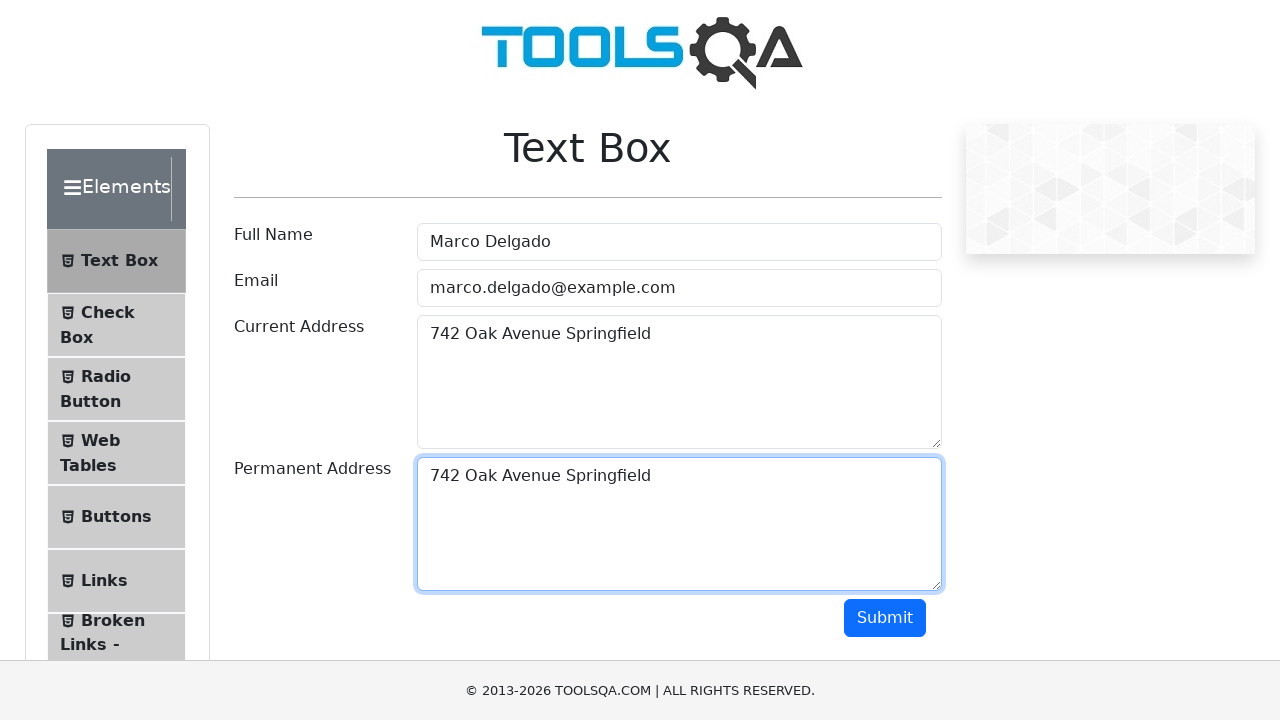

Submitted the form by clicking the submit button
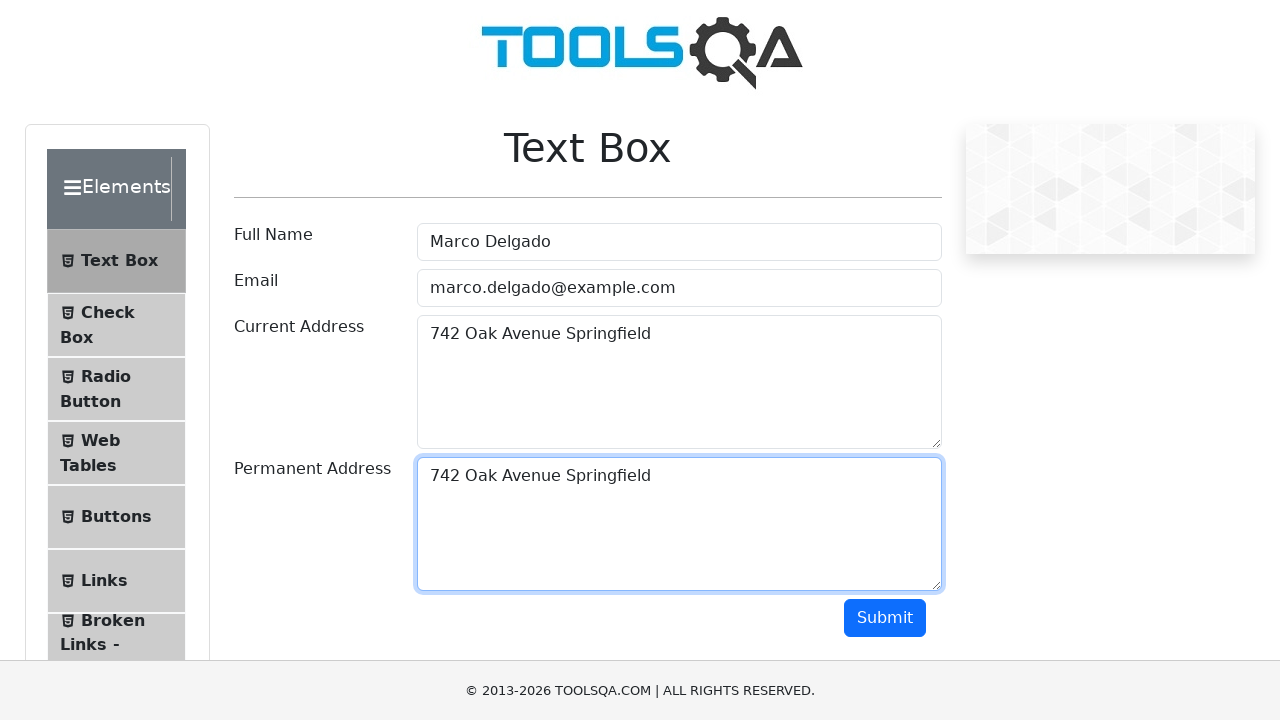

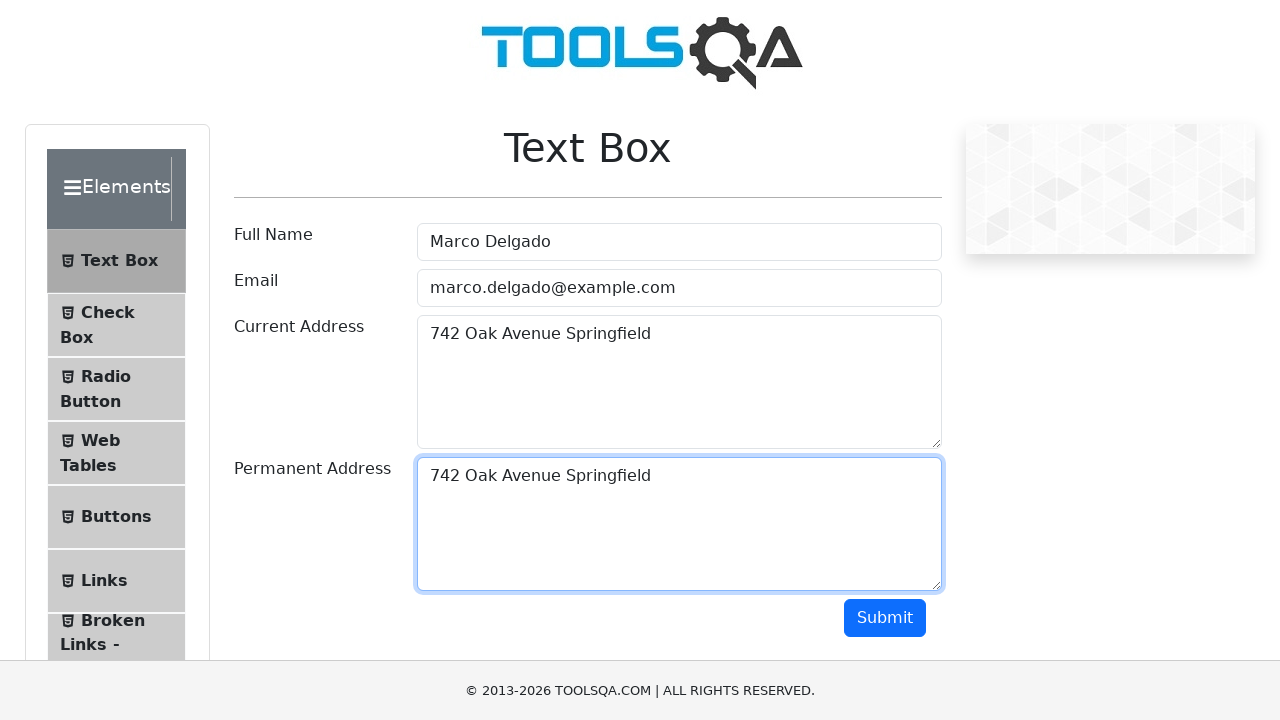